Tests W3Schools TryIt editor by switching to an iframe, clicking a link that opens a new window, verifying a logo in the new window, then switching back to verify the Run button text.

Starting URL: http://www.w3schools.com/tags/tryit.asp?filename=tryhtml_link_target

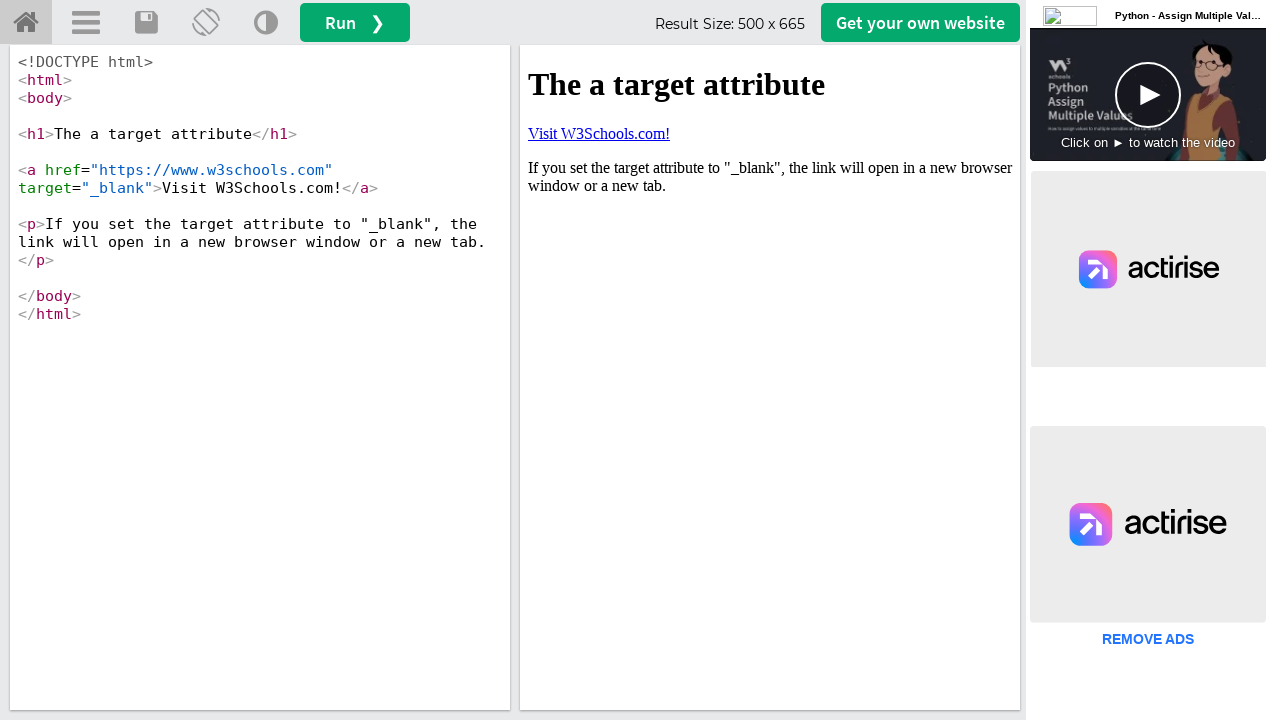

Located iframe with ID 'iframeResult'
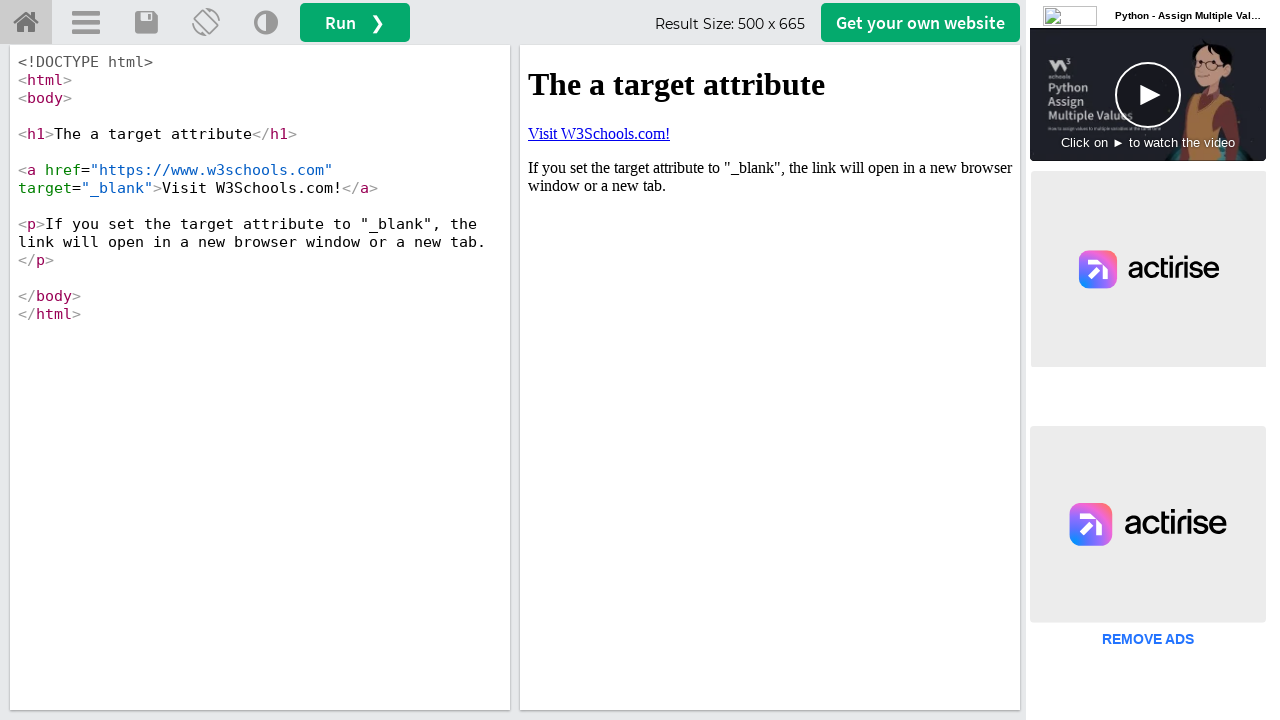

Clicked 'Visit W3Schools.com!' link in iframe, new window opened at (599, 133) on #iframeResult >> internal:control=enter-frame >> internal:text="Visit W3Schools.
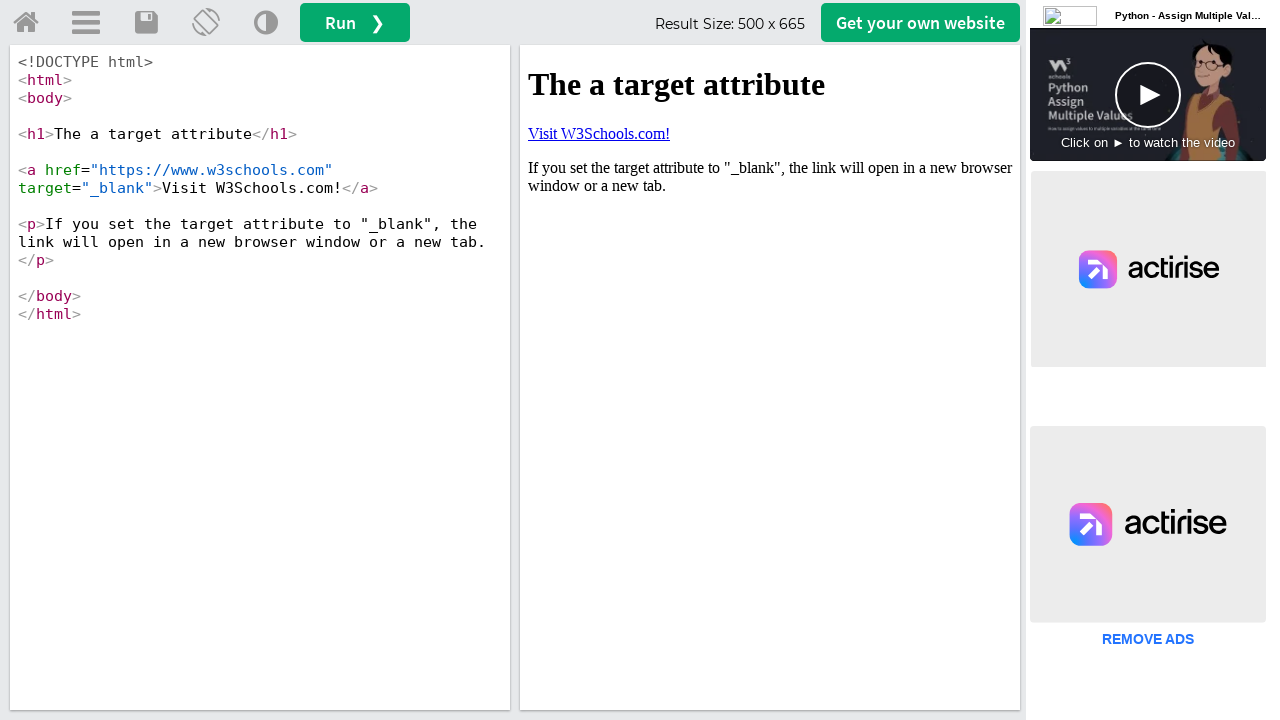

Captured new page object from context
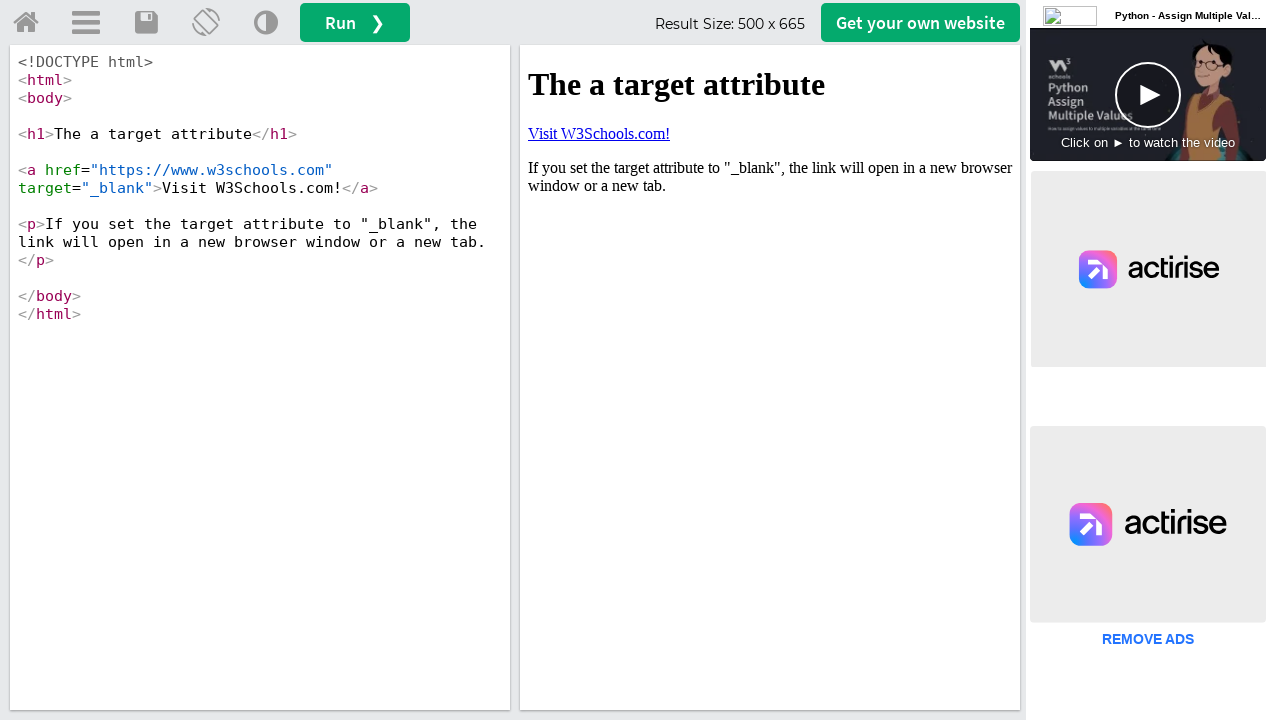

New page loaded completely
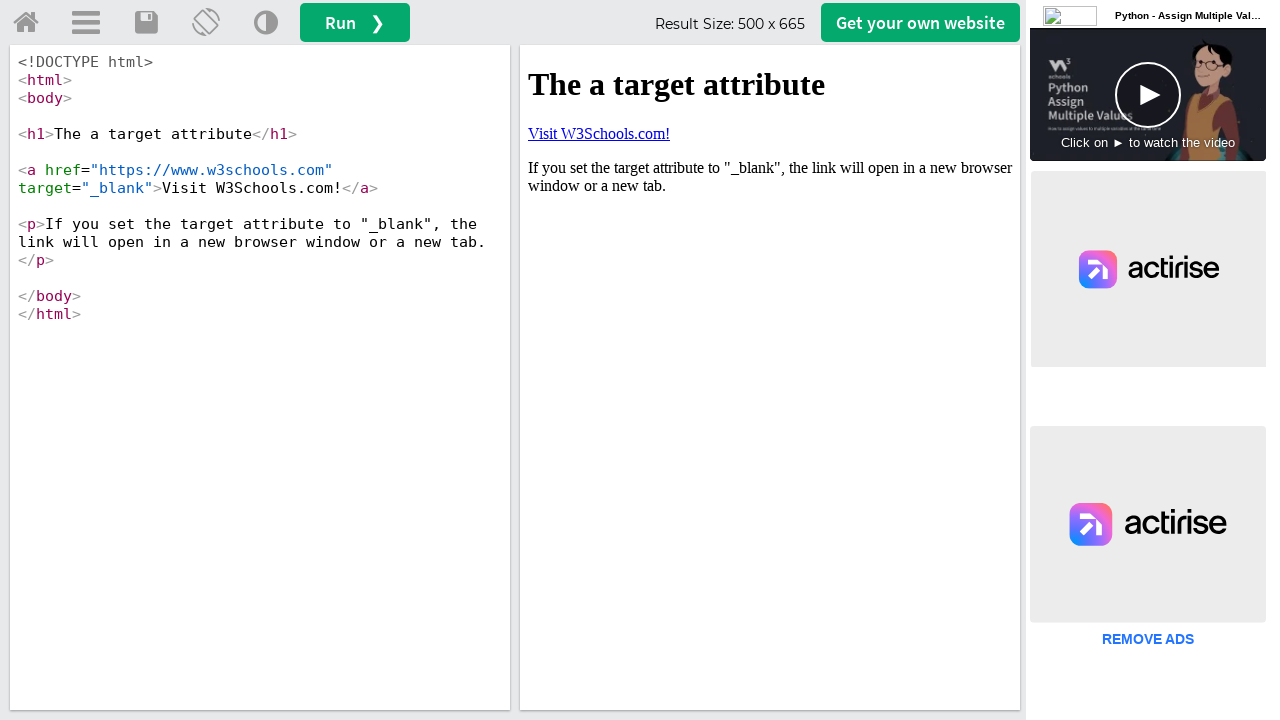

W3Schools logo verified as visible on new page
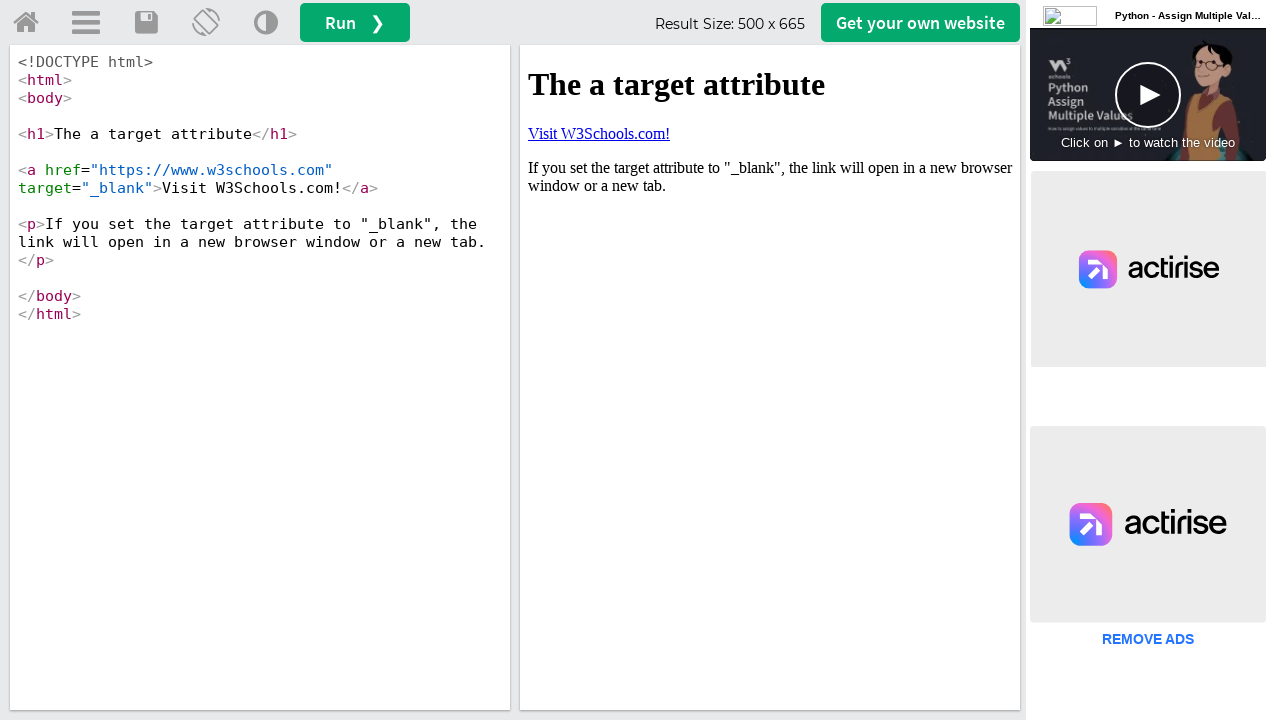

Run button verified as visible on original page
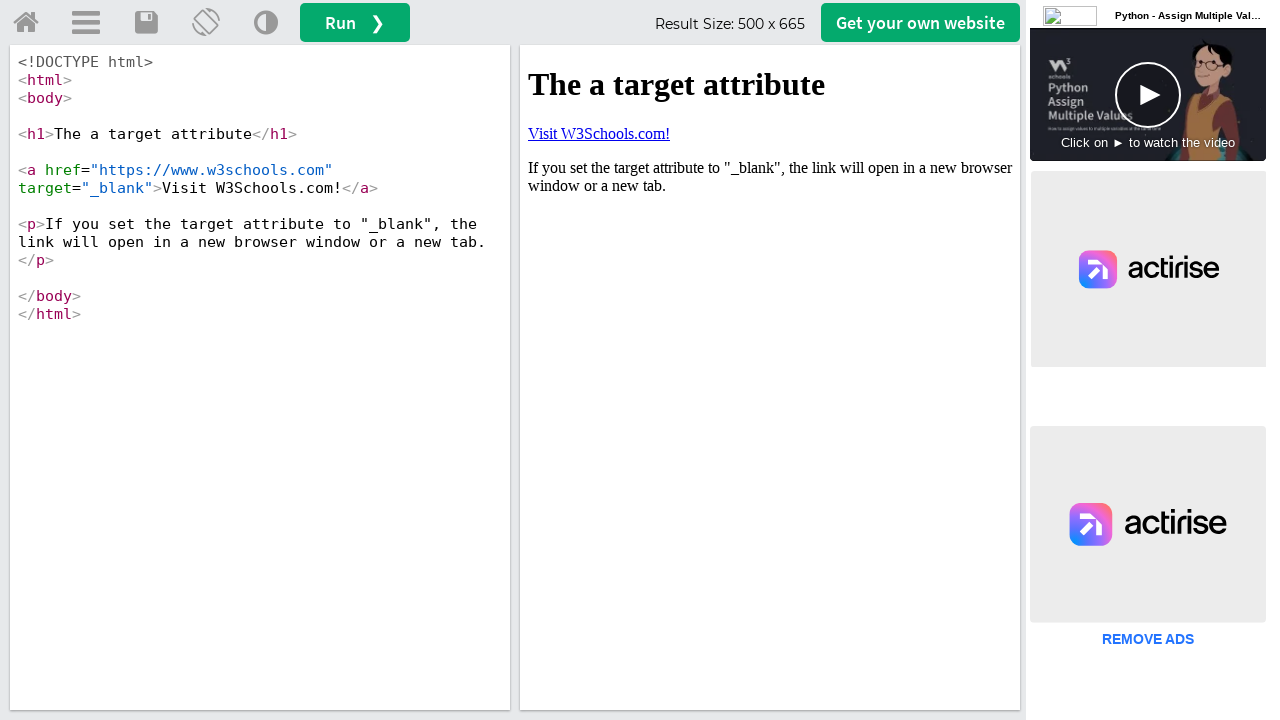

Closed new W3Schools page
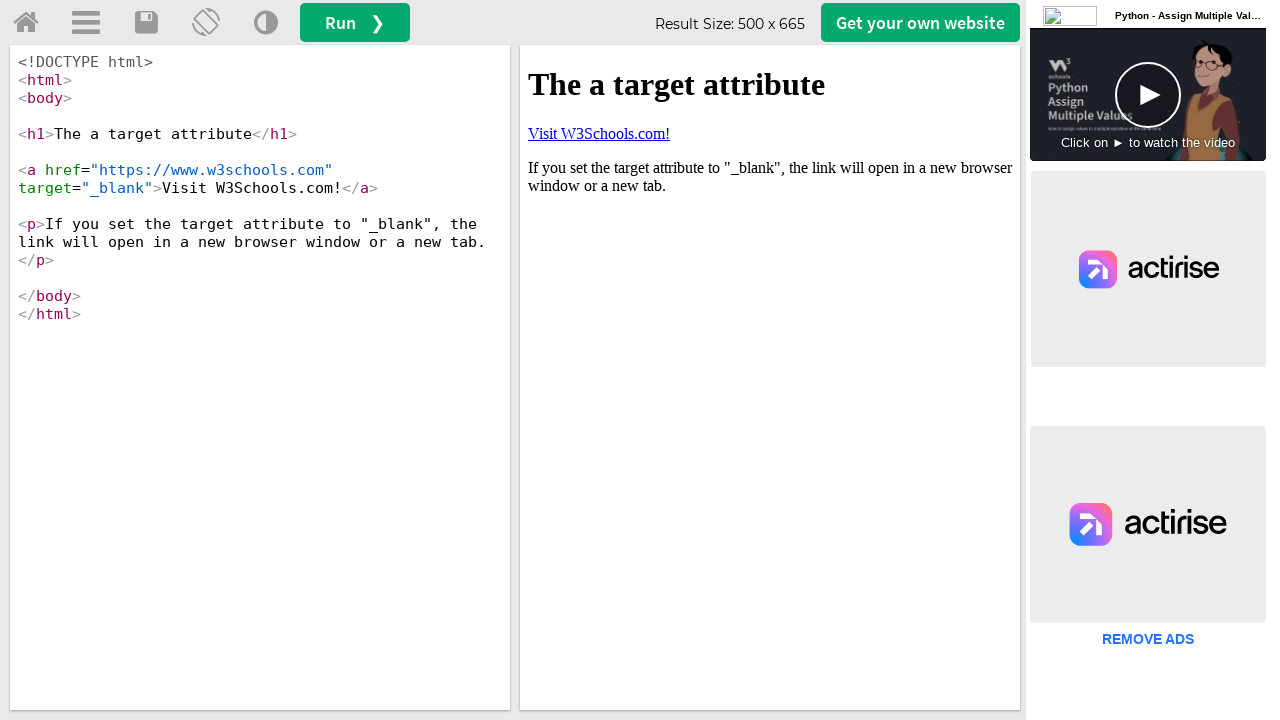

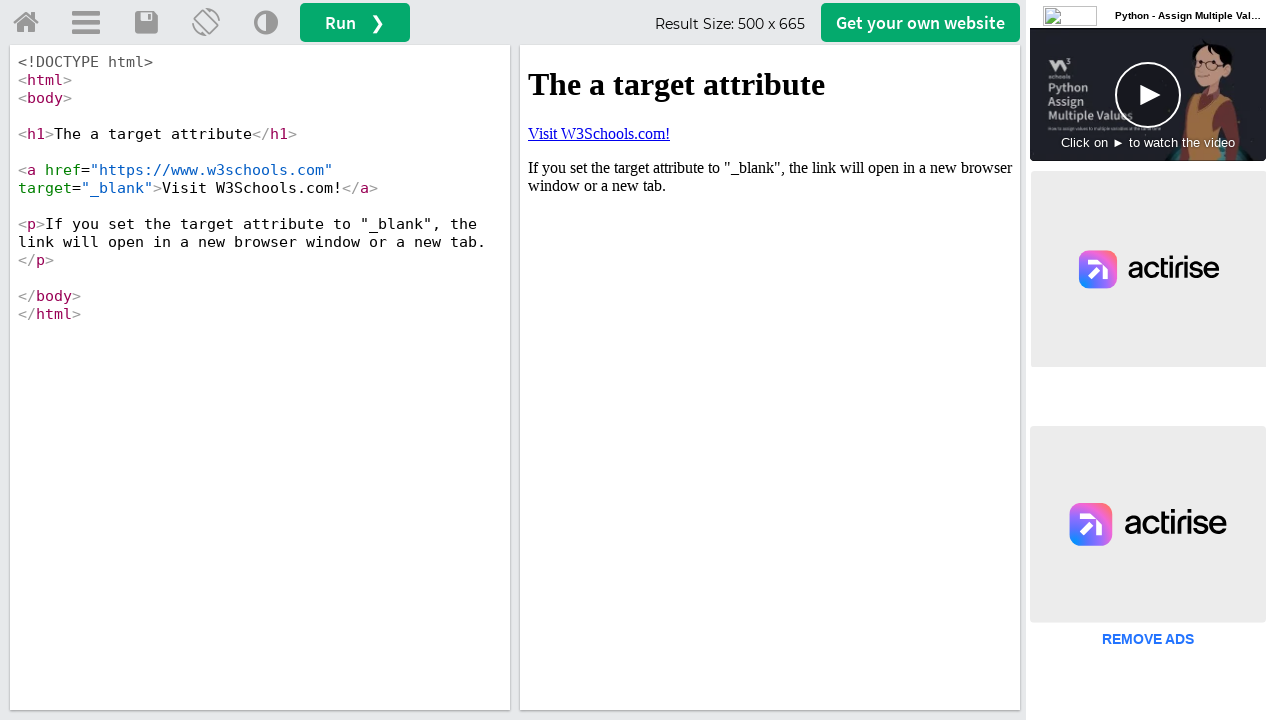